Tests form submission by filling in first name, last name, email, contact number, and message fields, then submitting the form

Starting URL: https://v1.training-support.net/selenium/simple-form

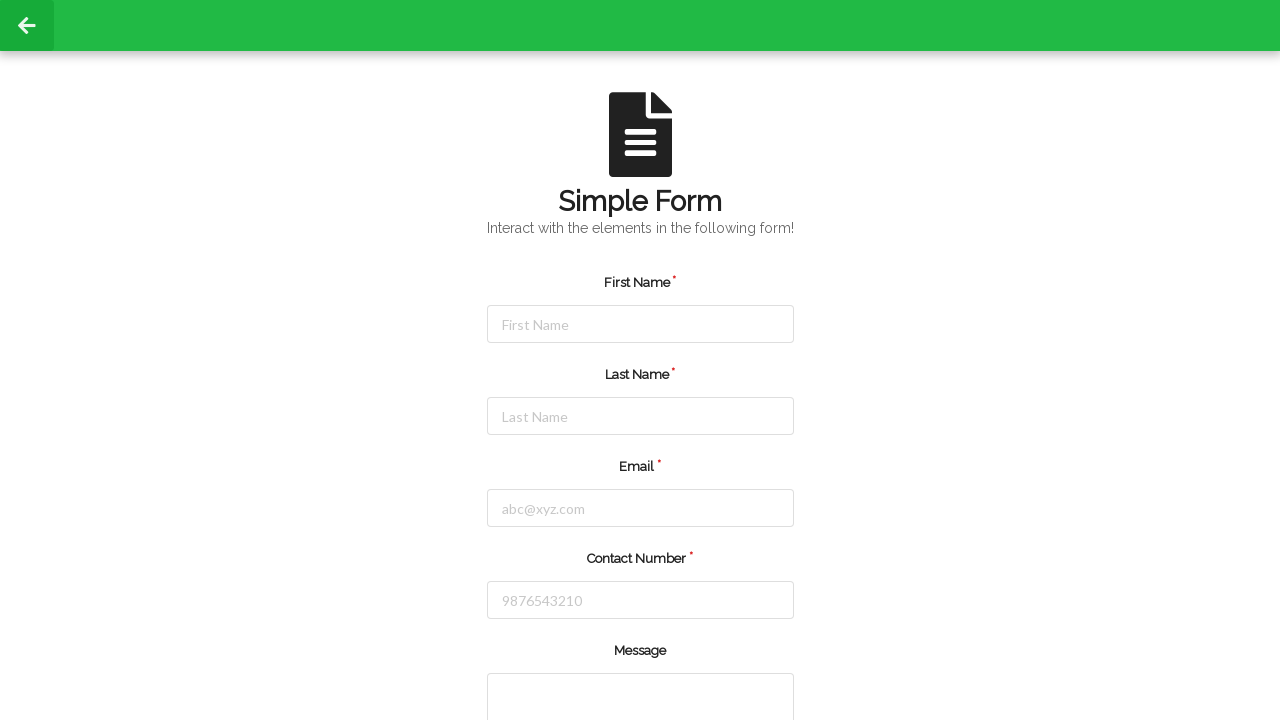

Navigated to simple form page
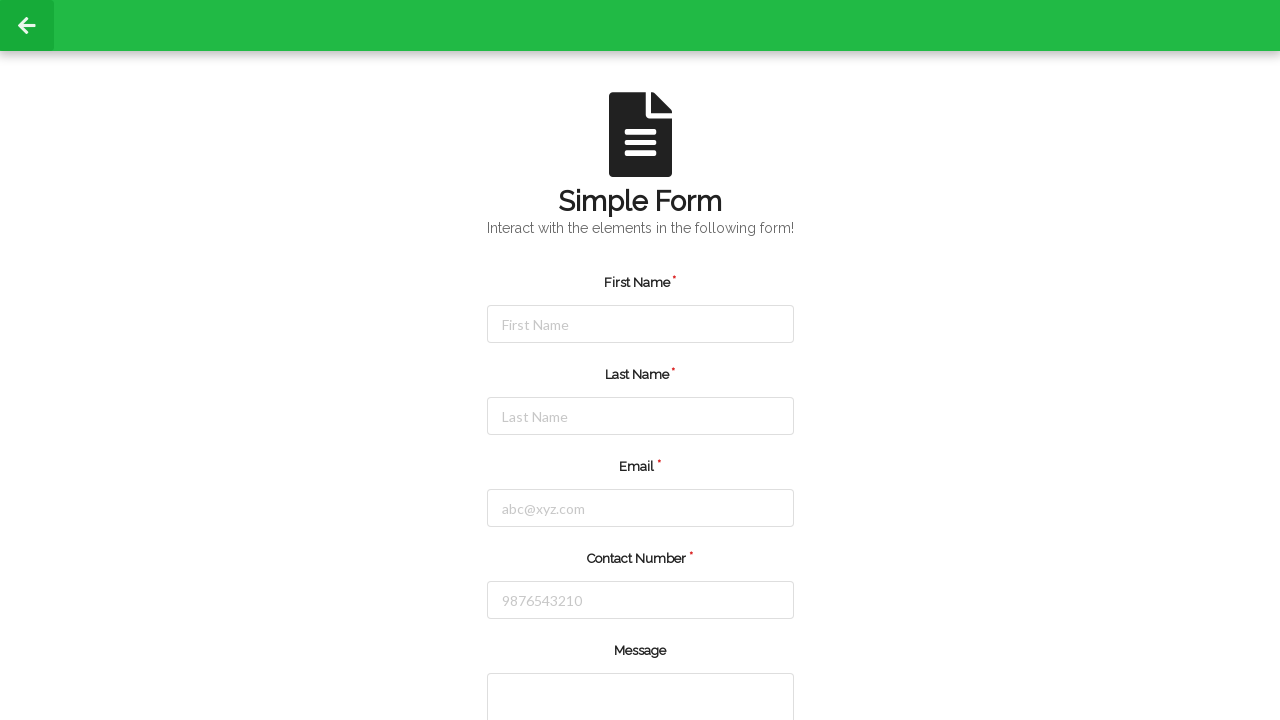

Filled first name field with 'John' on #firstName
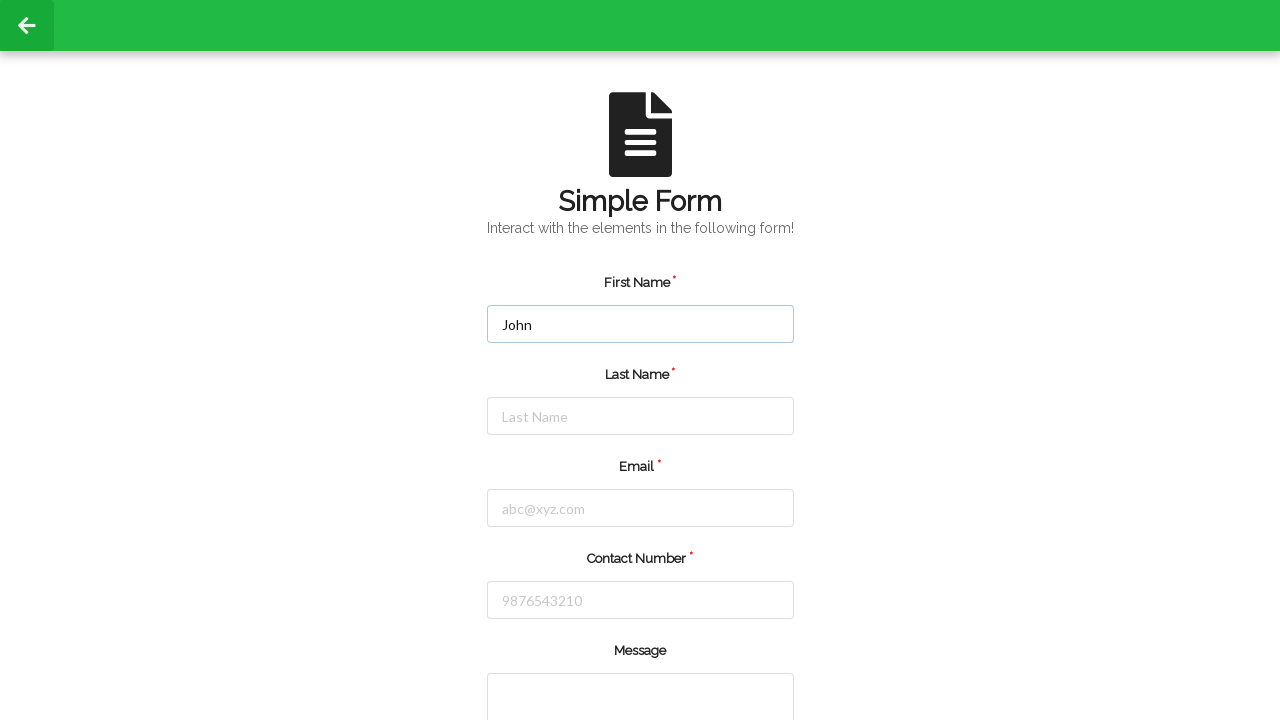

Filled last name field with 'Smith' on #lastName
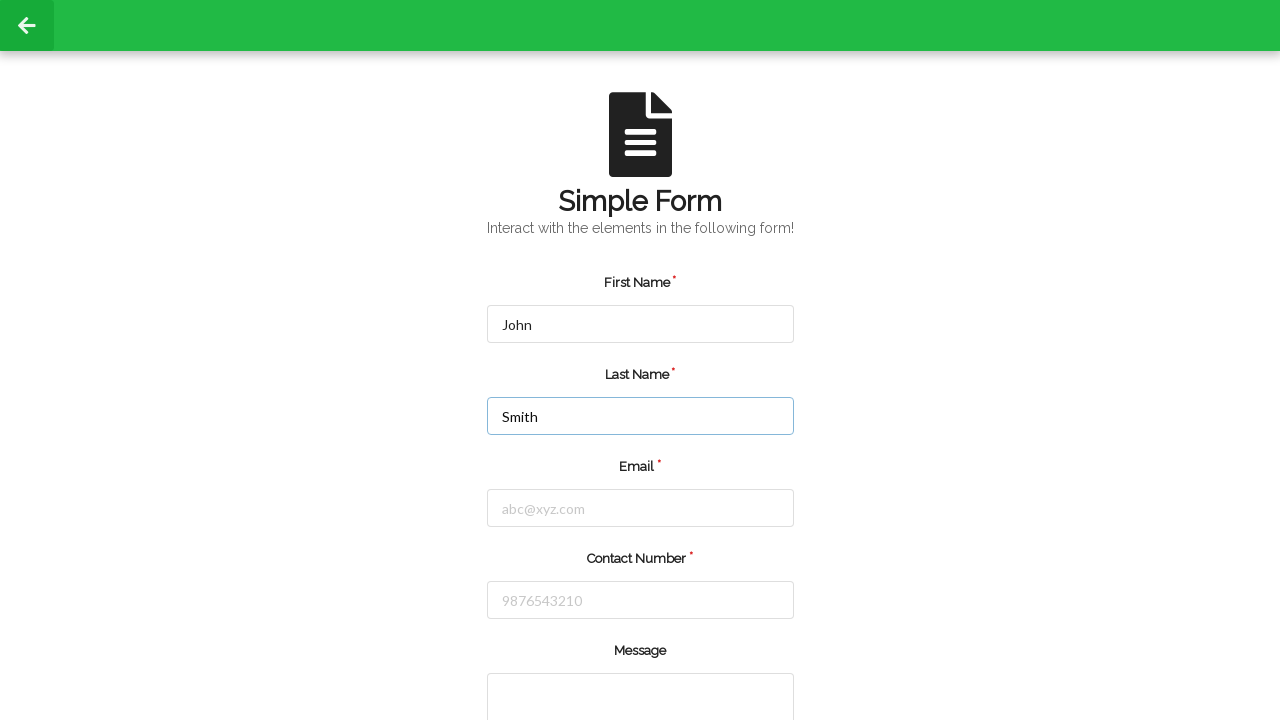

Filled email field with 'john.smith@example.com' on #email
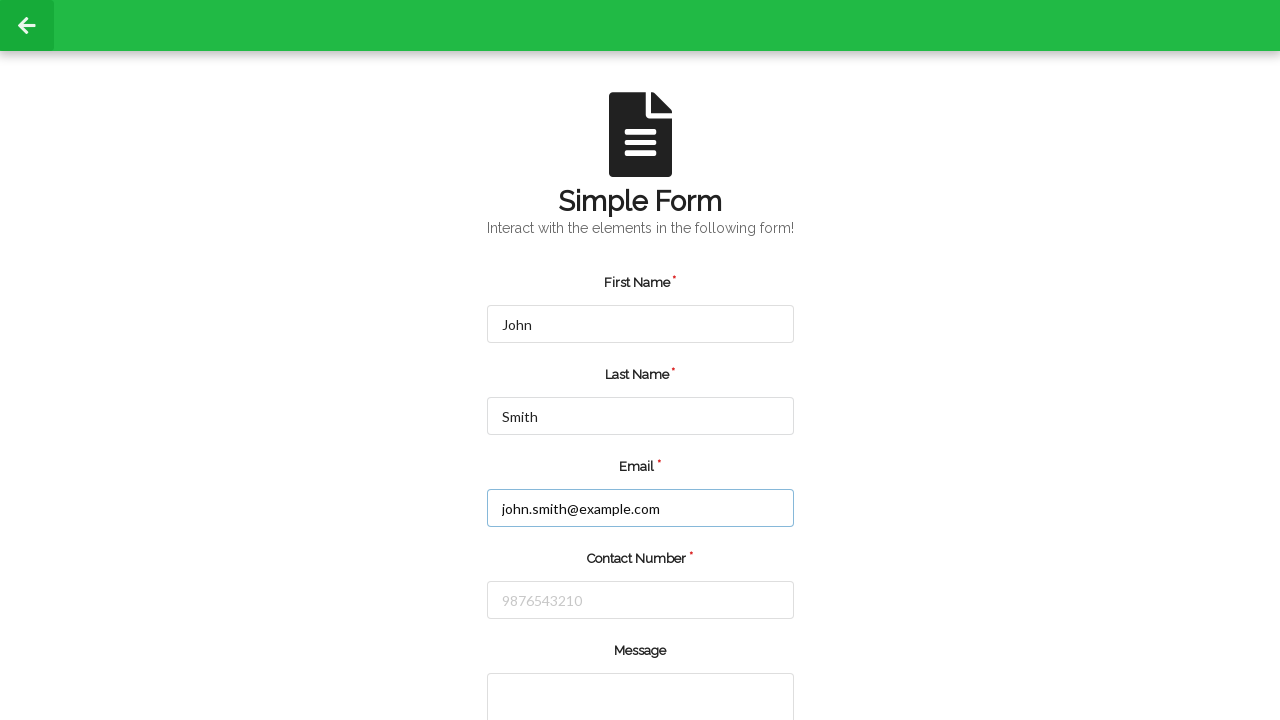

Filled contact number field with '5551234567' on #number
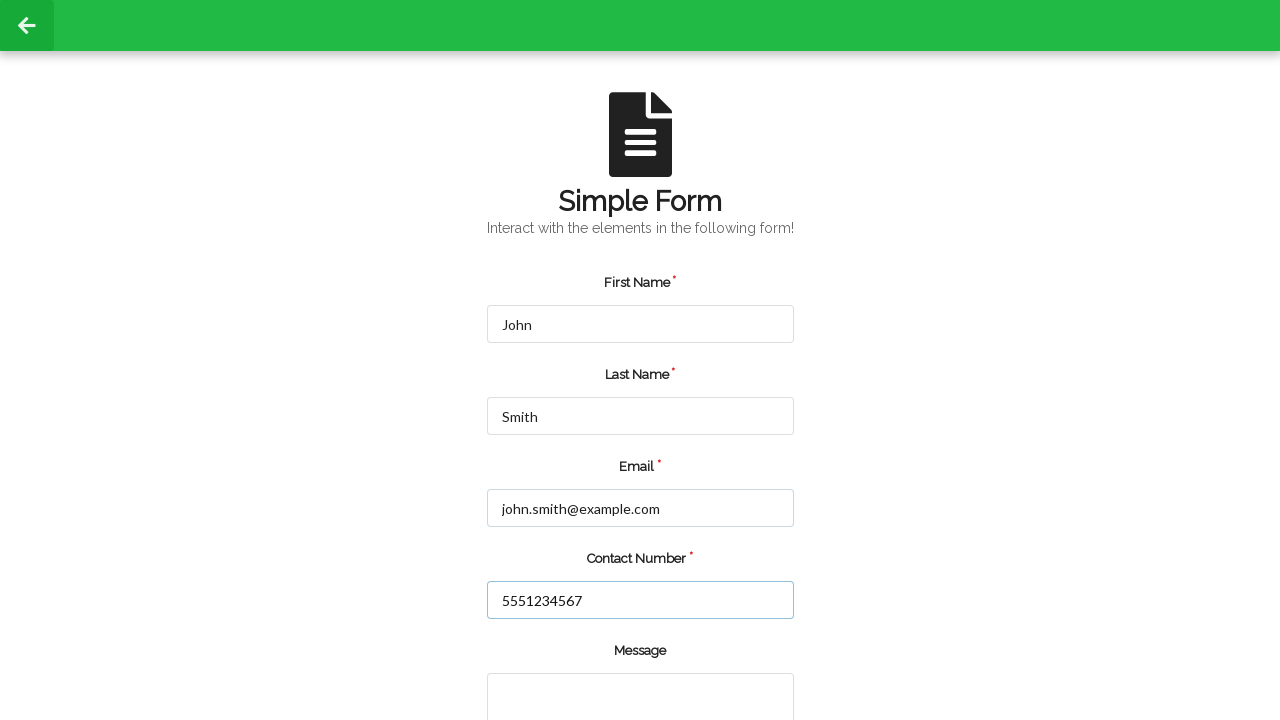

Filled message field with test message on //div[@class='field']//textarea
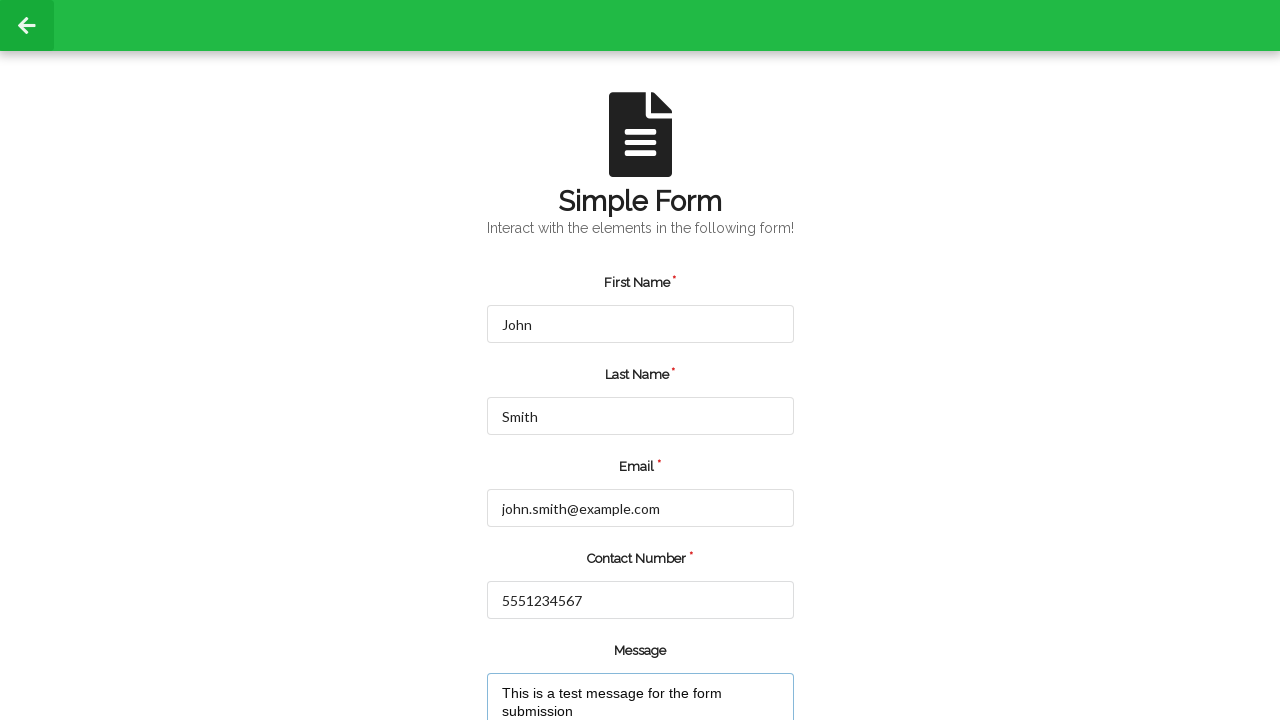

Clicked submit button to submit form at (558, 660) on xpath=//input[@value='submit']
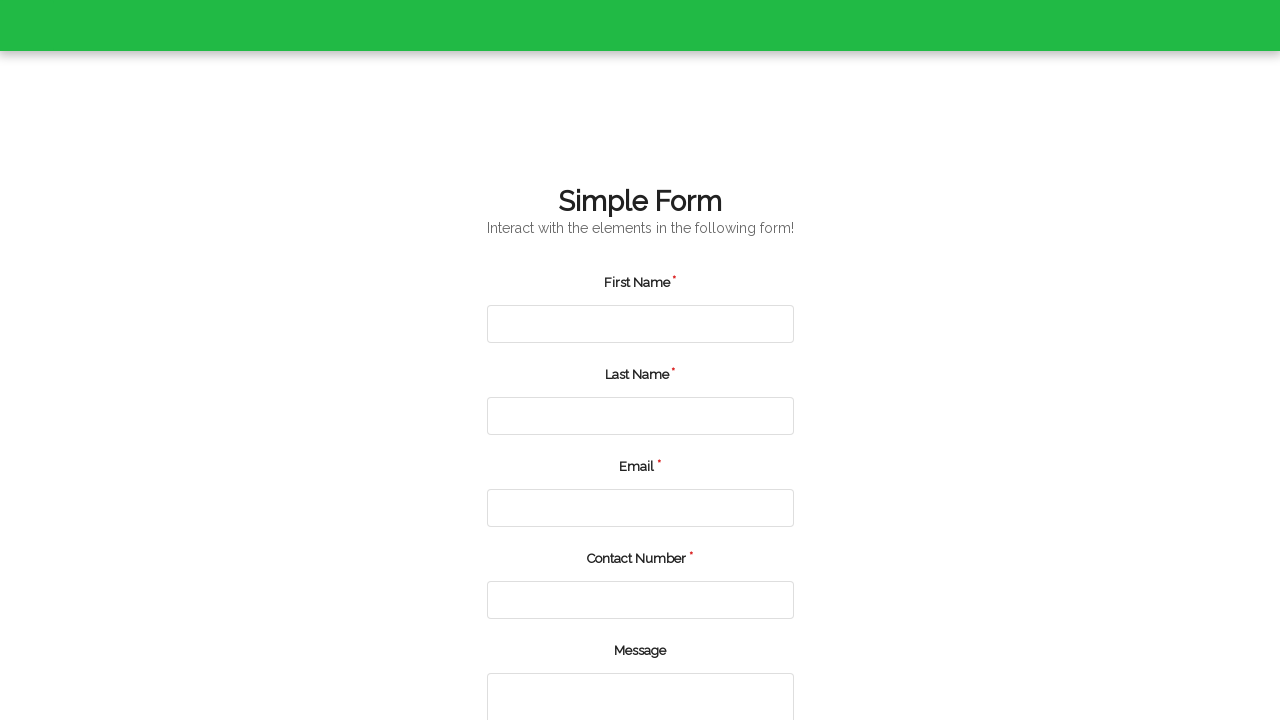

Waited for form submission to complete
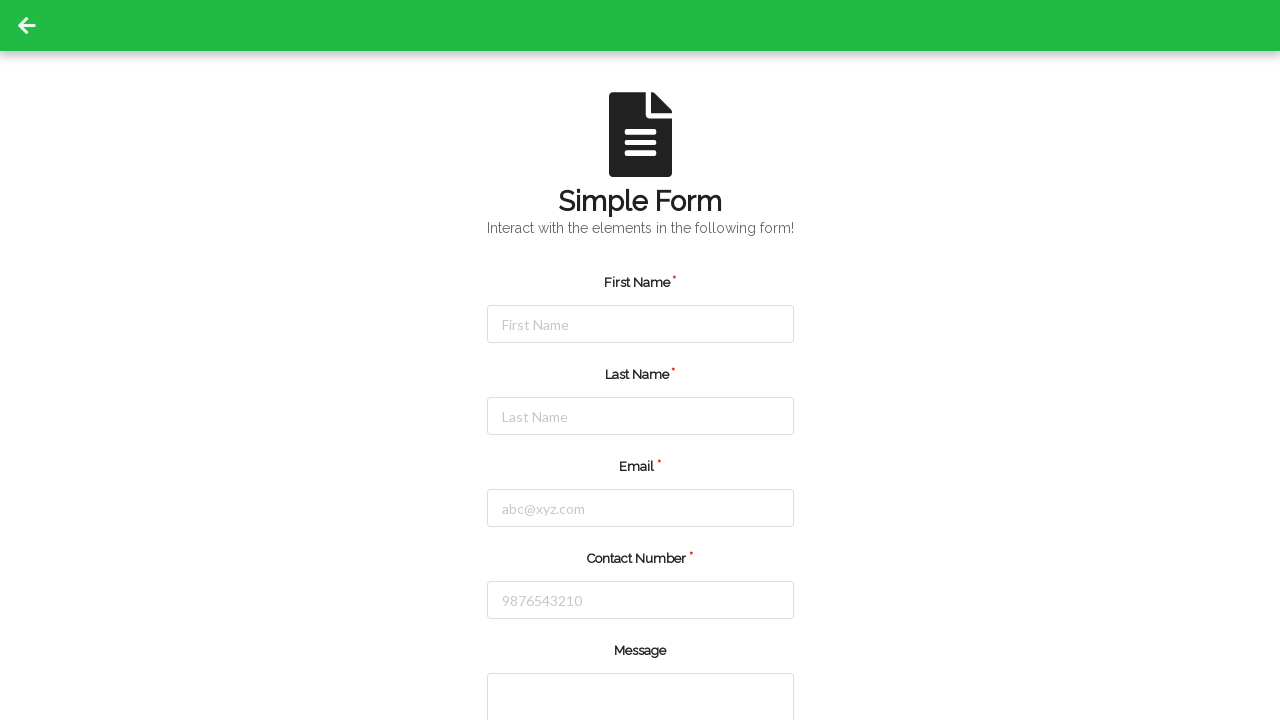

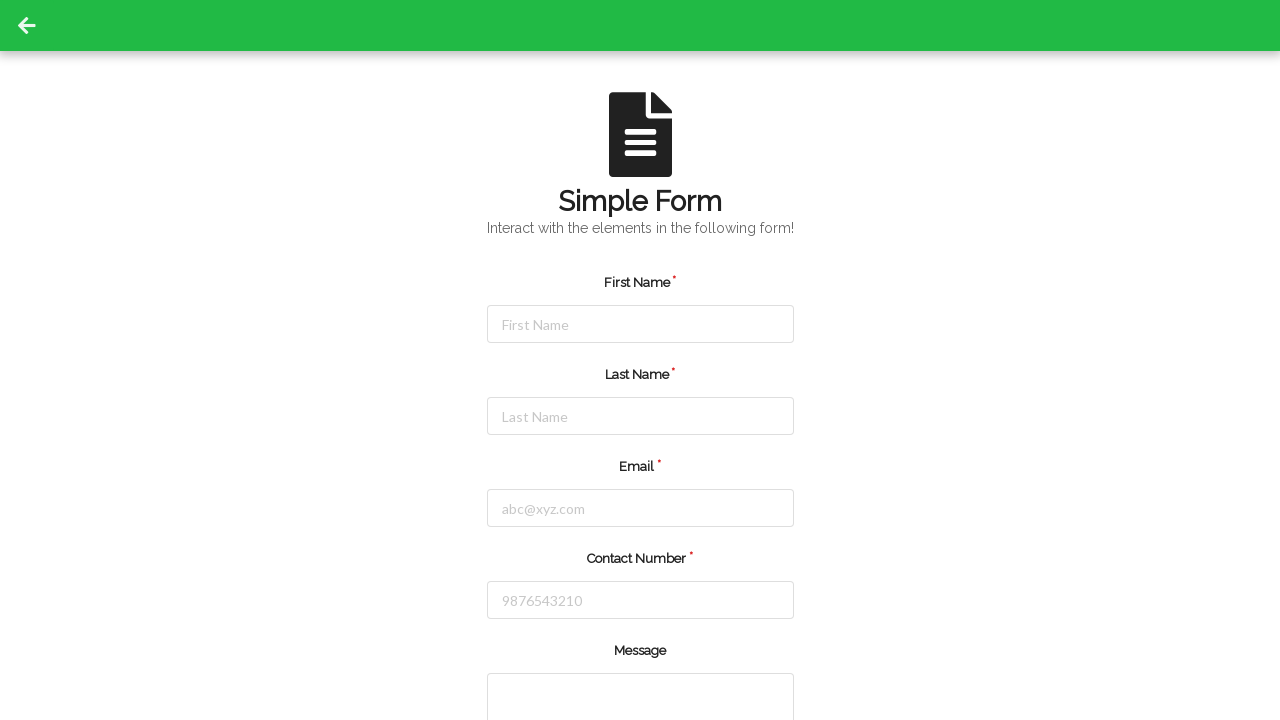